Tests dropdown selection functionality on OrangeHRM's 30-day trial form by selecting a country value from the dropdown menu

Starting URL: https://www.orangehrm.com/orangehrm-30-day-trial/

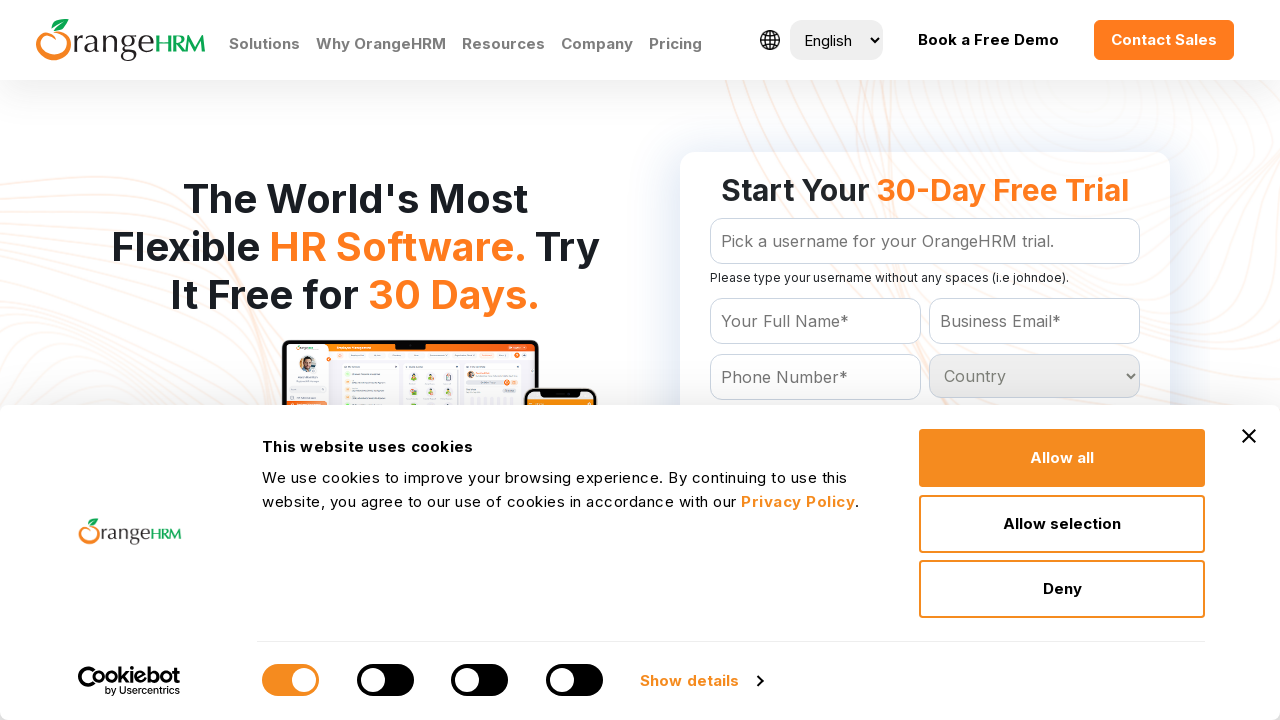

Country dropdown element became visible
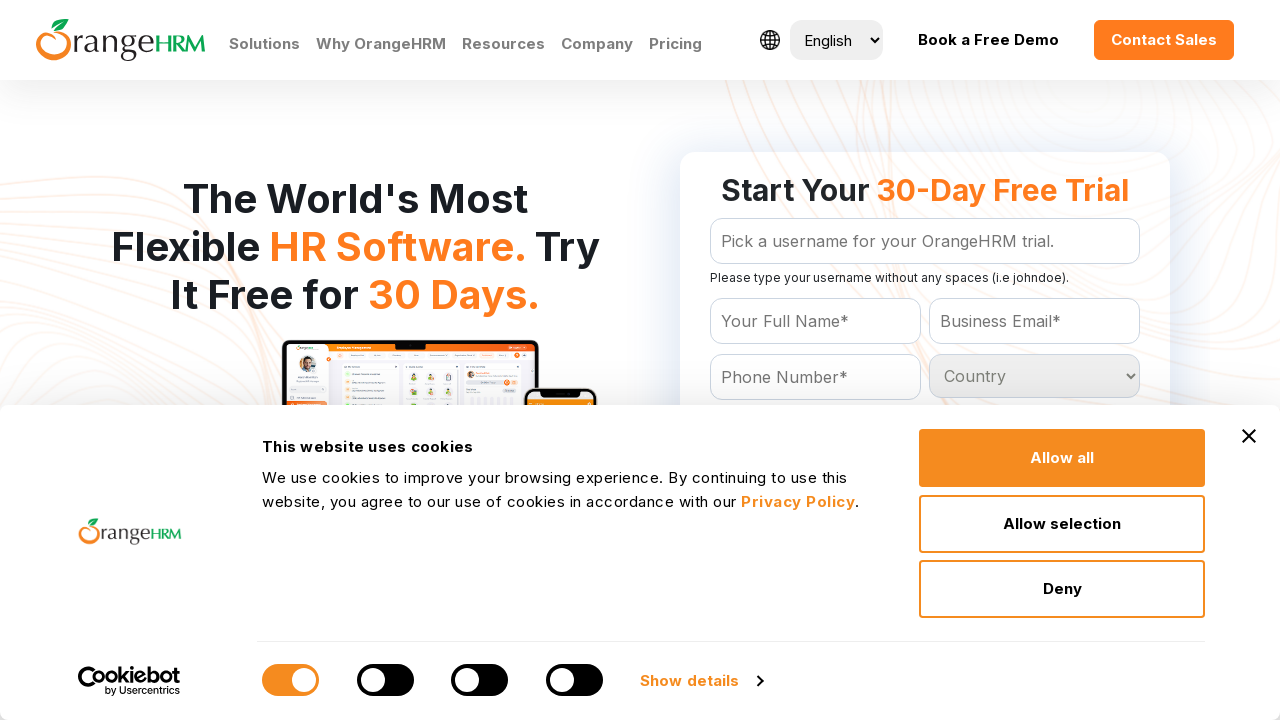

Selected 'India' from the country dropdown menu on #Form_getForm_Country
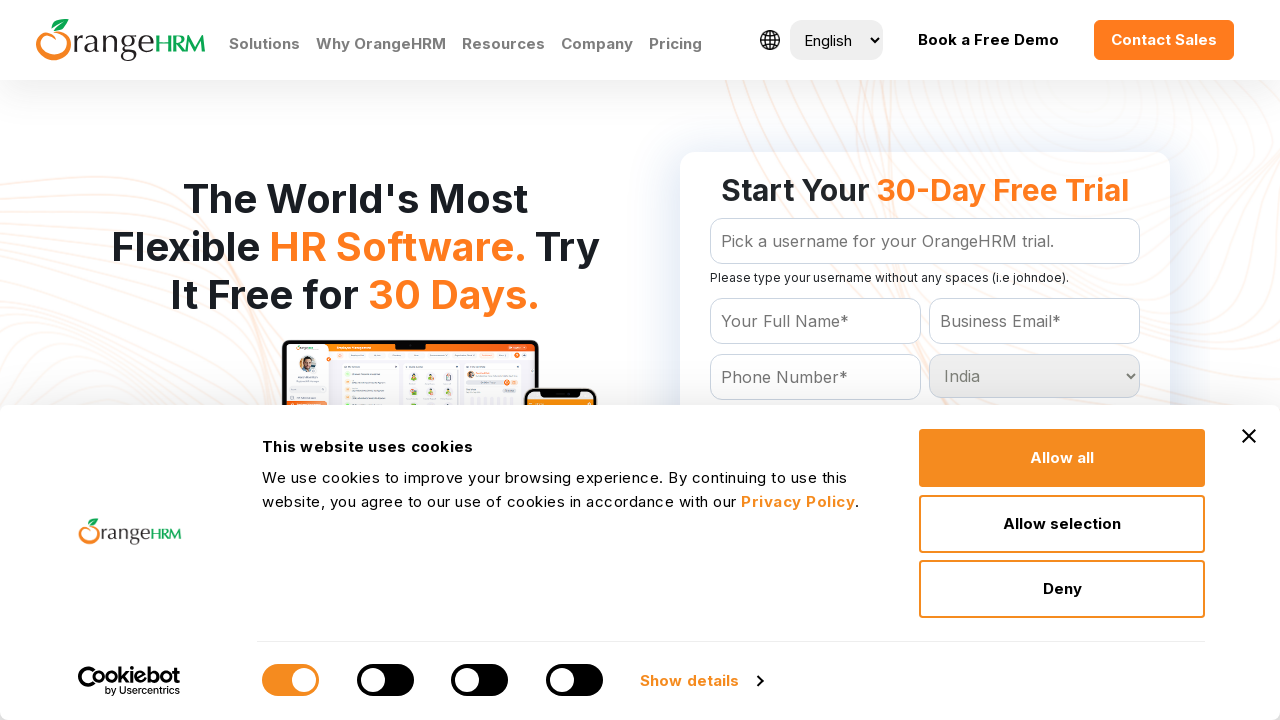

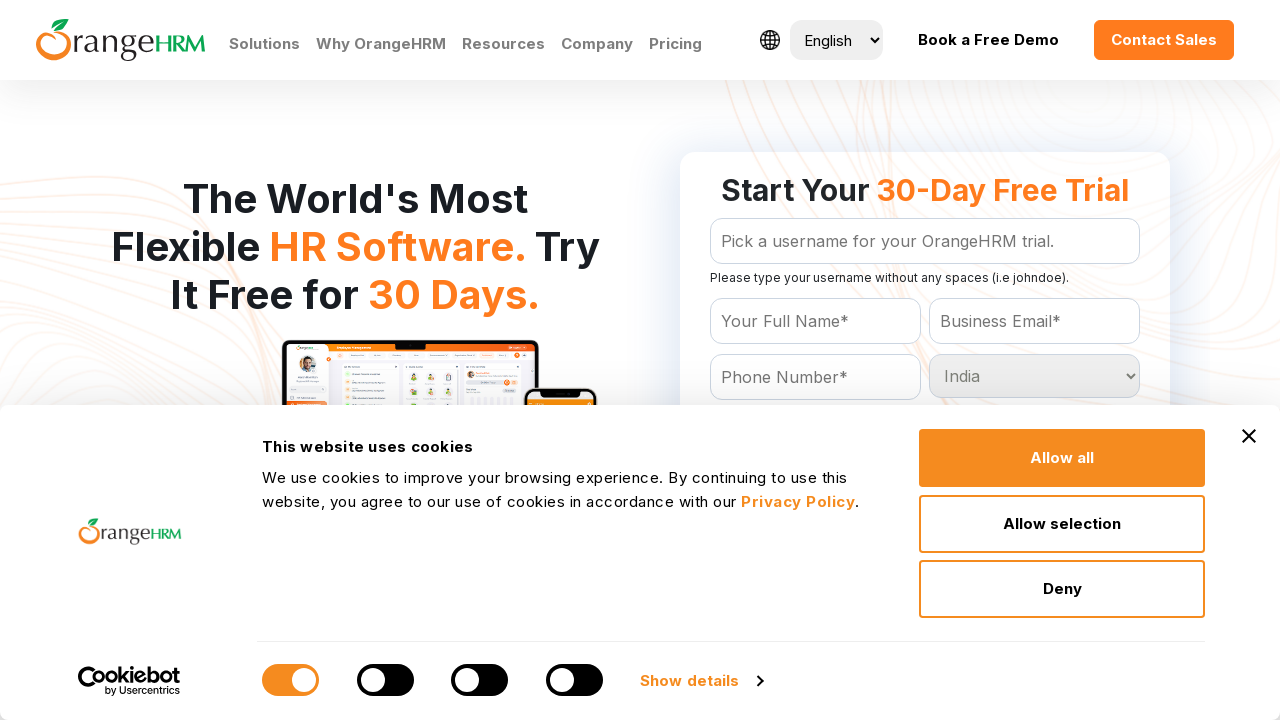